Explores the UI structure of coinairank.com by clicking the first button (filter button) and examining expandable sections, checkboxes, and sidebar content

Starting URL: https://coinairank.com

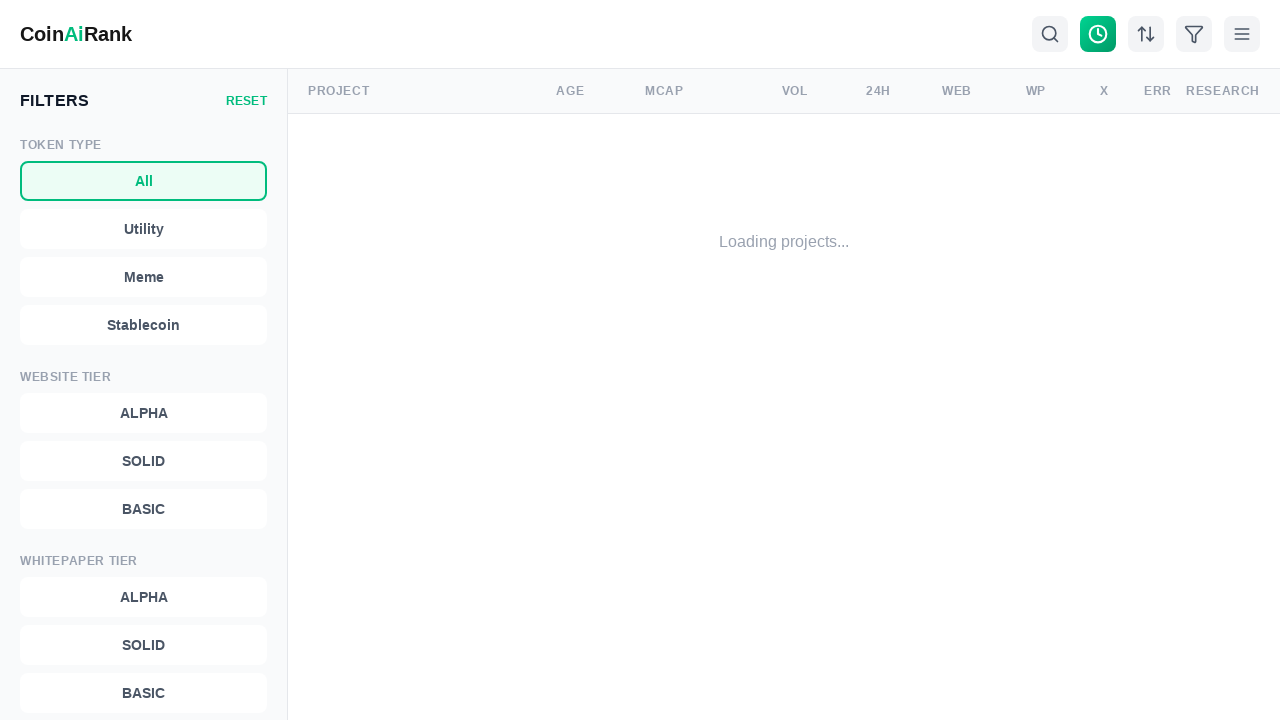

Waited 3 seconds for page to load
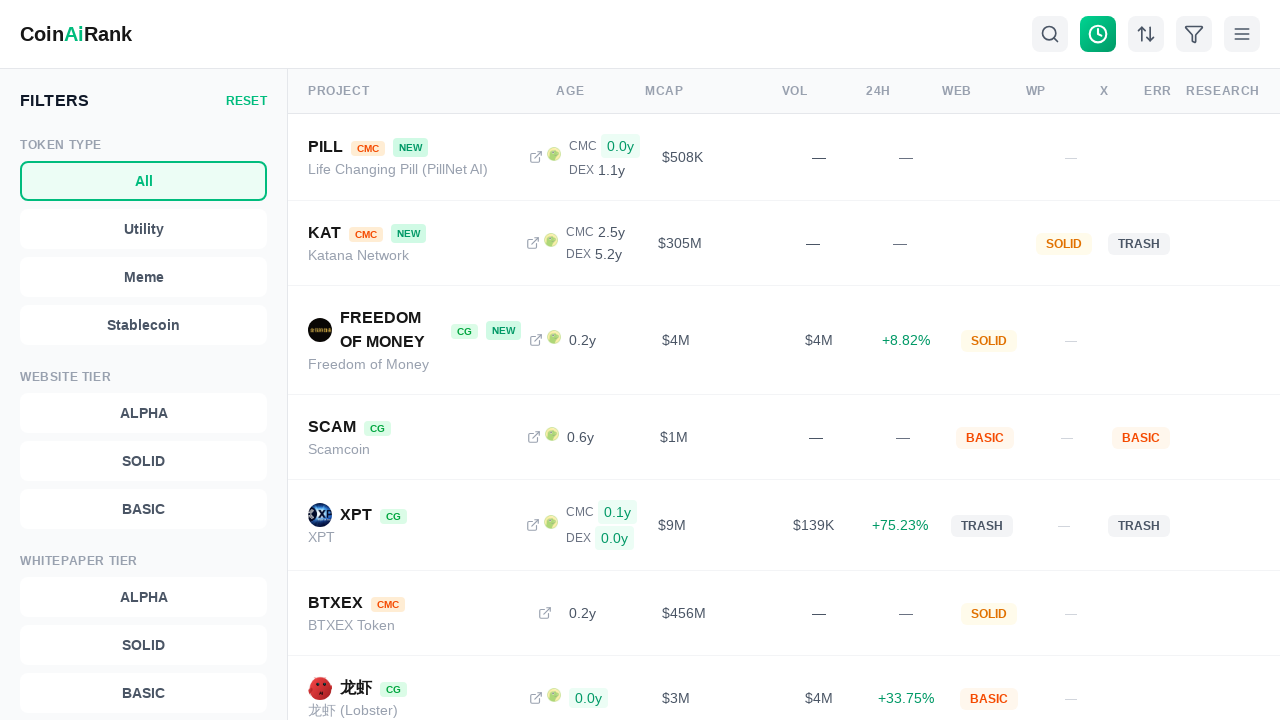

Located all button elements on the page
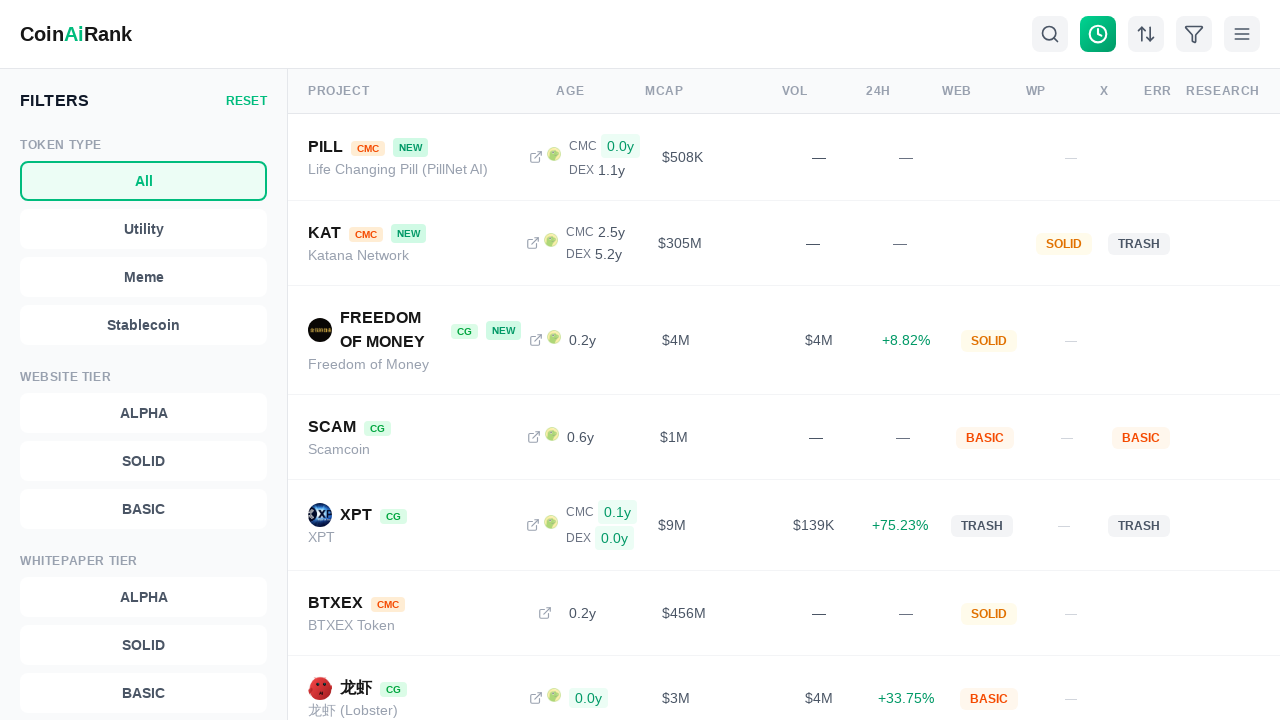

Clicked the first button (filter button) at (1050, 34) on button >> nth=0
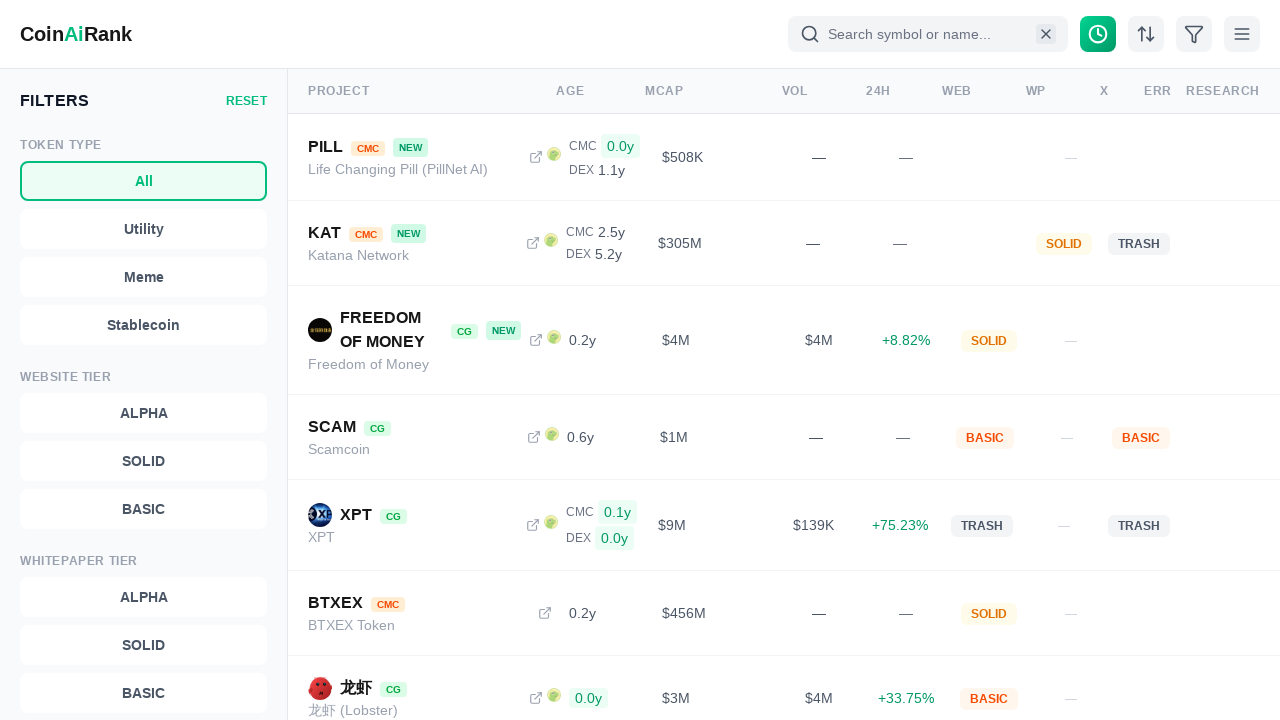

Waited 2 seconds for filter panel to appear
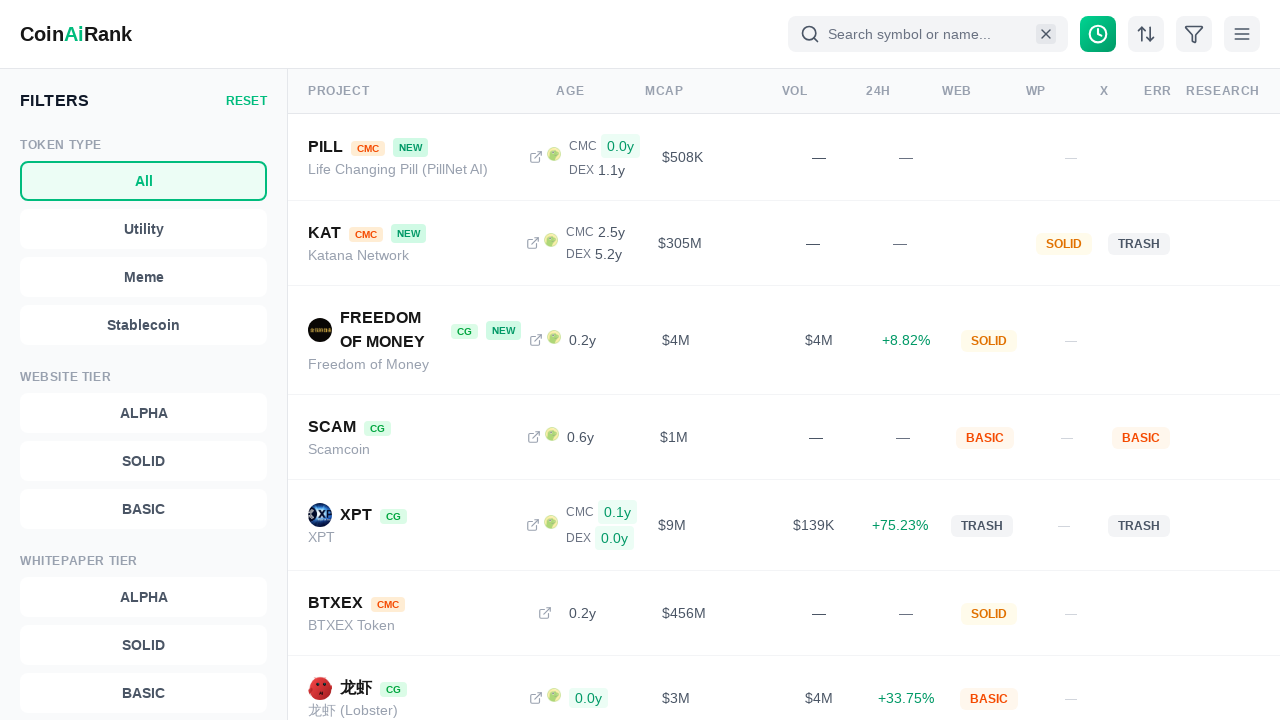

Expandable content section became visible
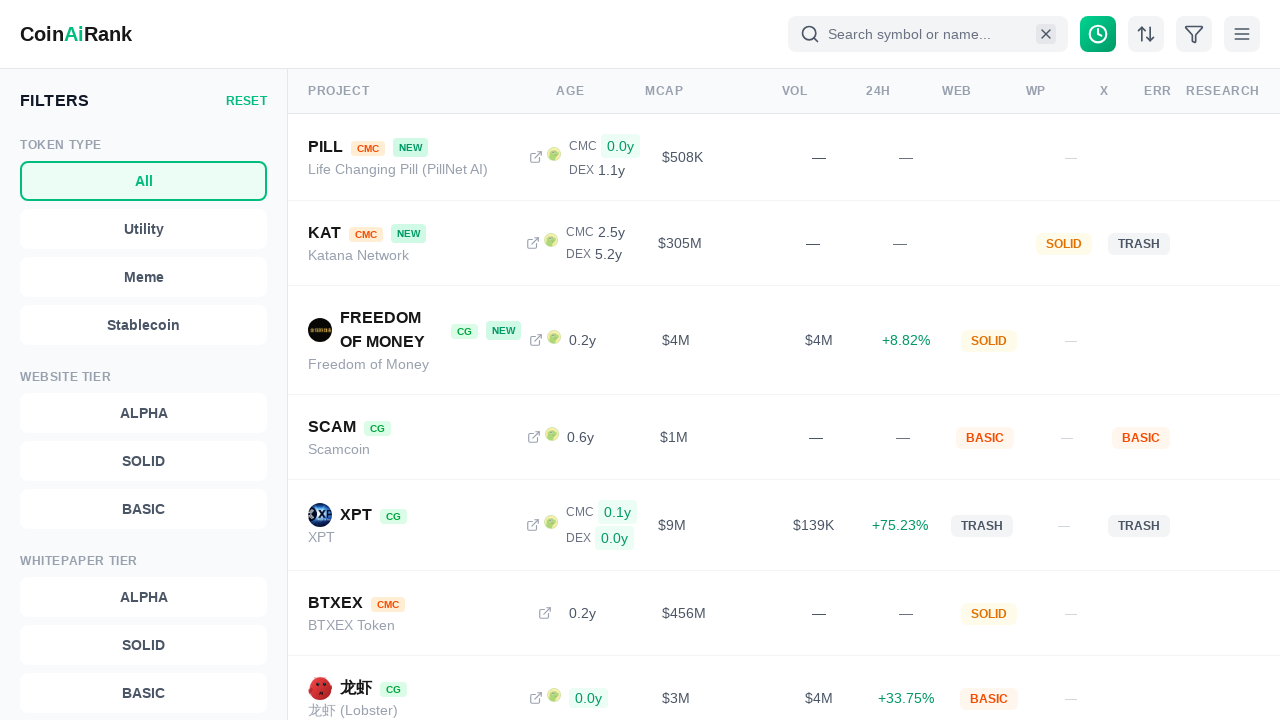

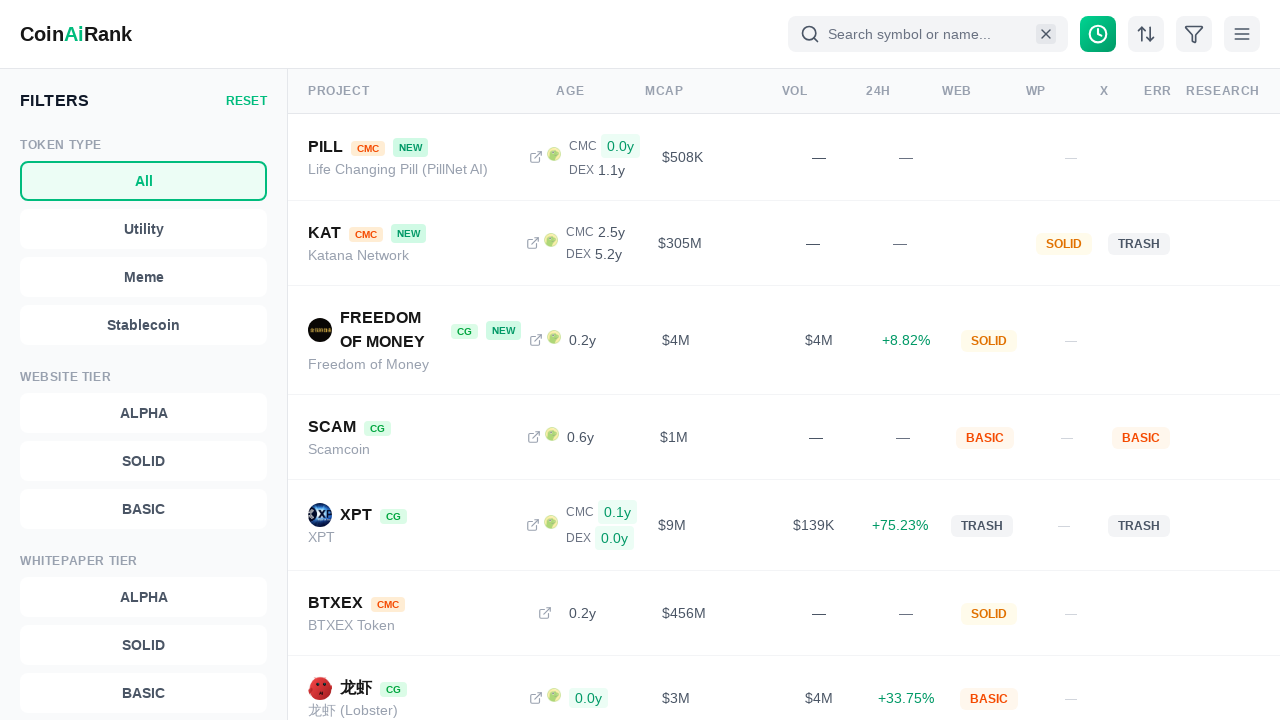